Tests handling multiple browser windows by clicking a link that opens a new page, then waiting for the new page to load and verifying content on it.

Starting URL: https://rahulshettyacademy.com/loginpagePractise/

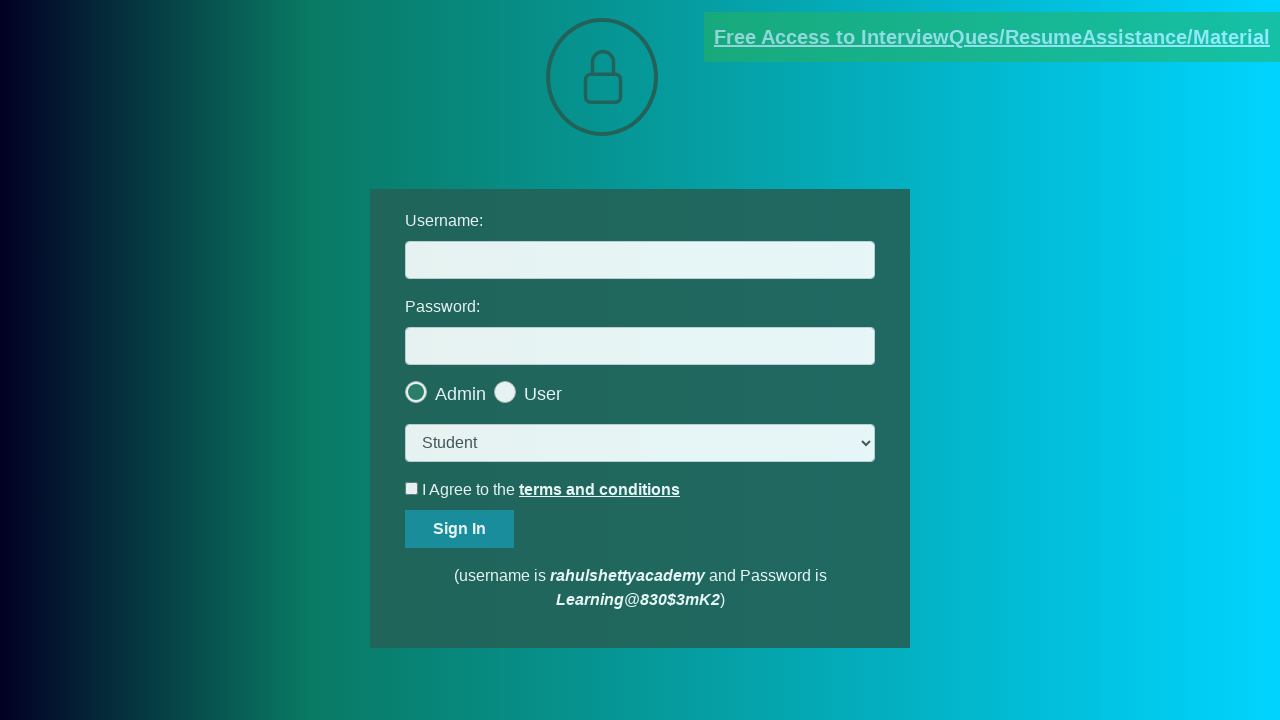

Clicked 'Free Access to InterviewQues/ResumeAssistance/Material' link at (992, 37) on internal:role=link[name="Free Access to InterviewQues/ResumeAssistance/Material"
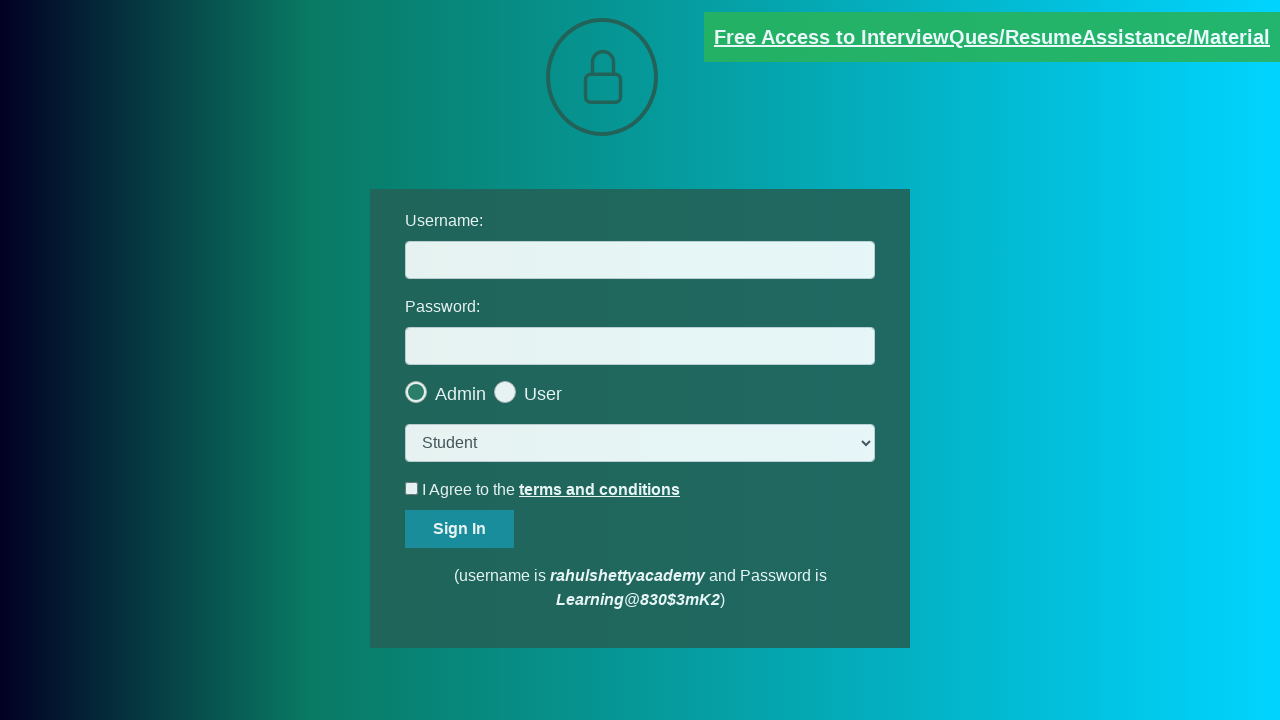

Captured new page that opened from link click
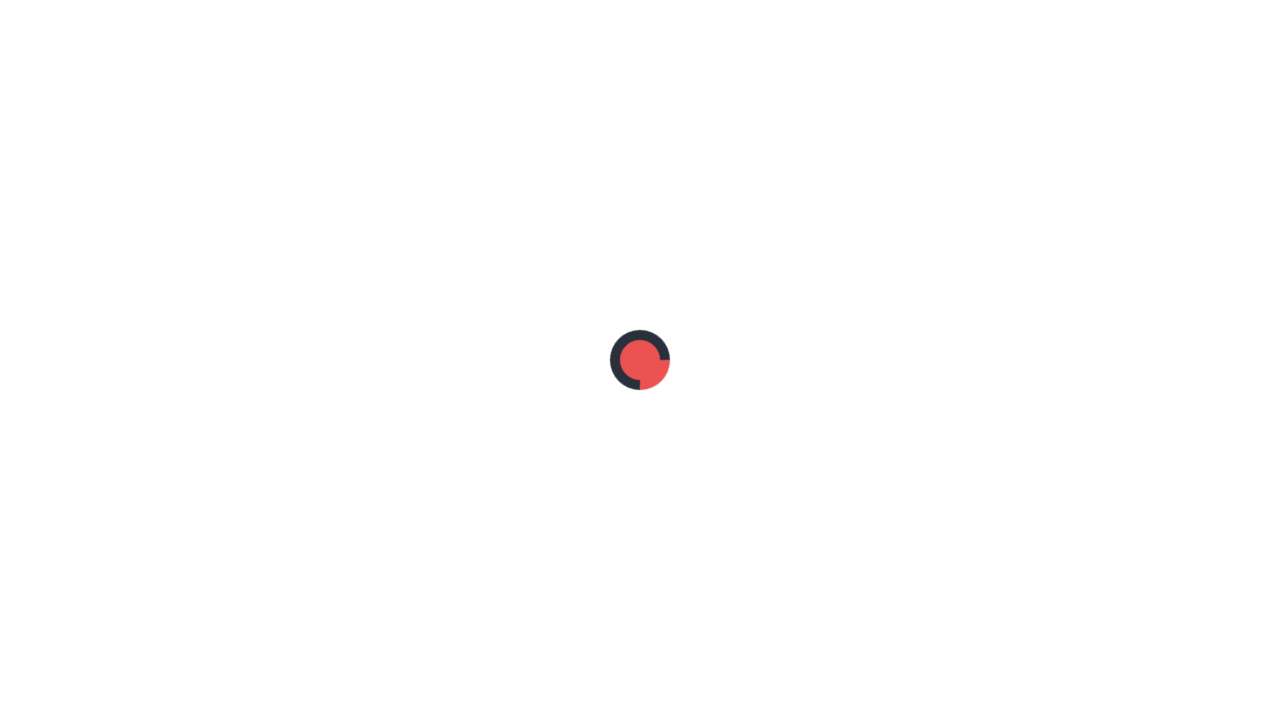

New page finished loading
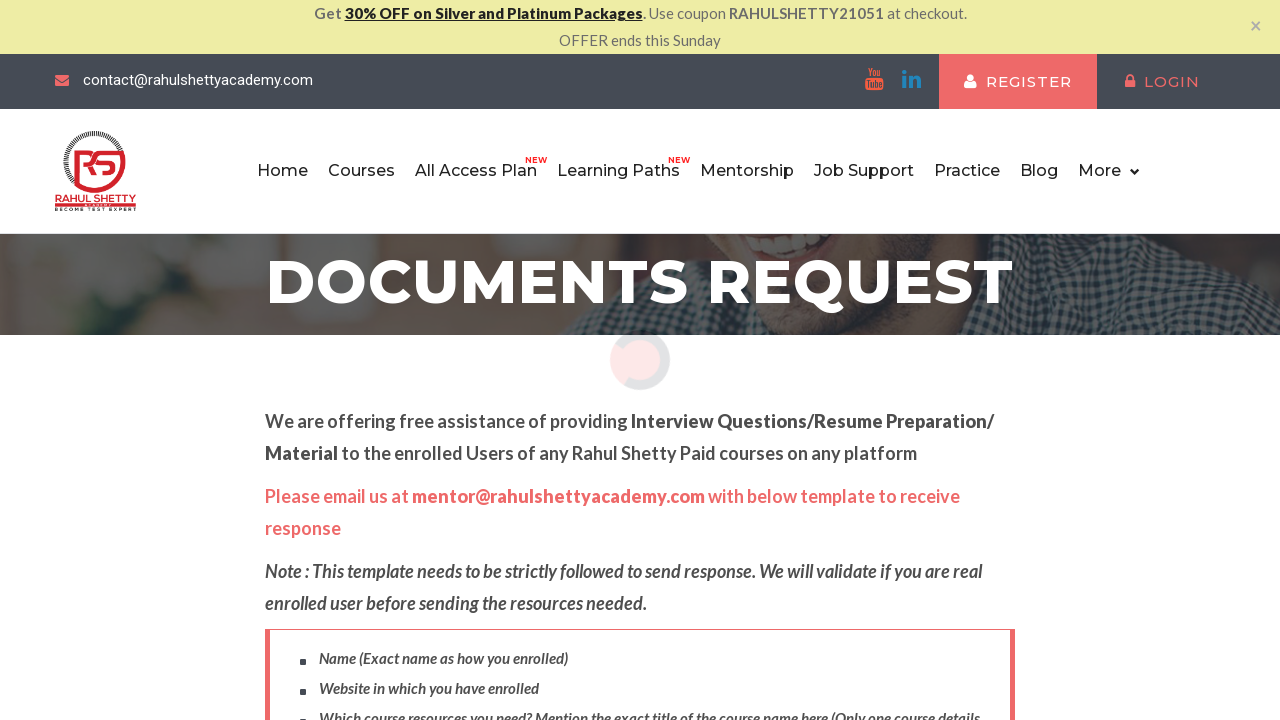

Red-colored text element found on new page
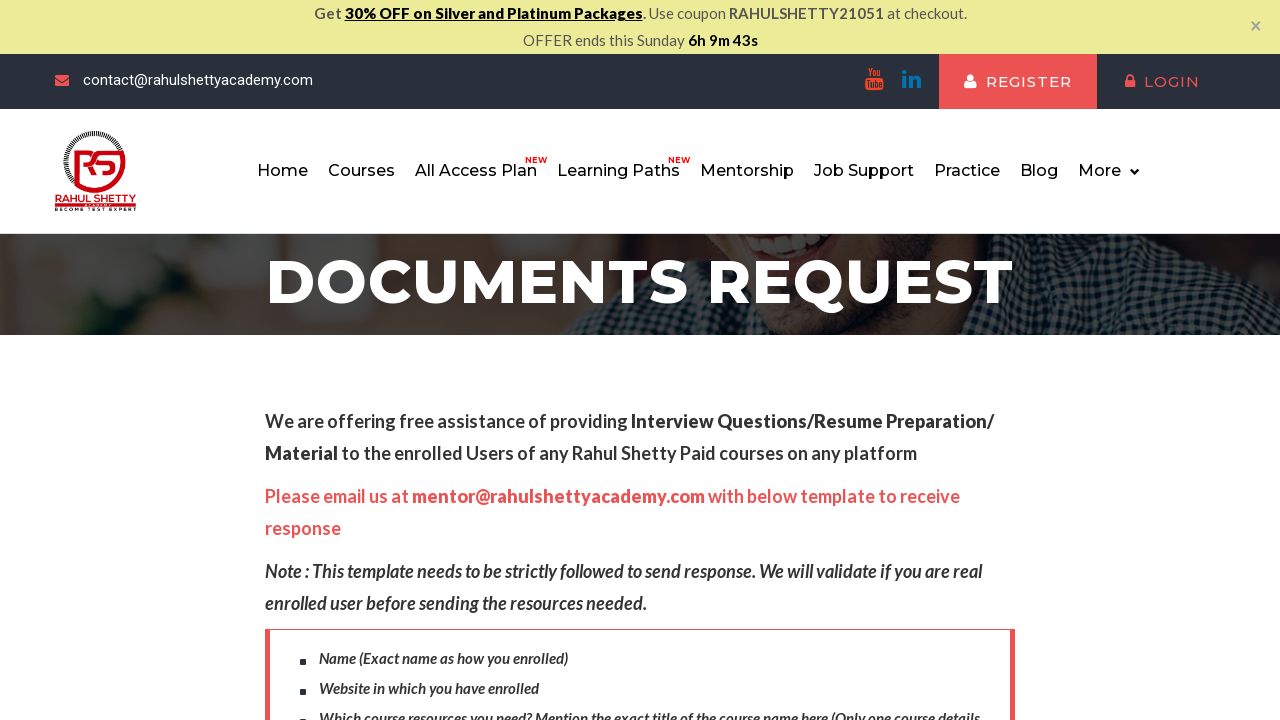

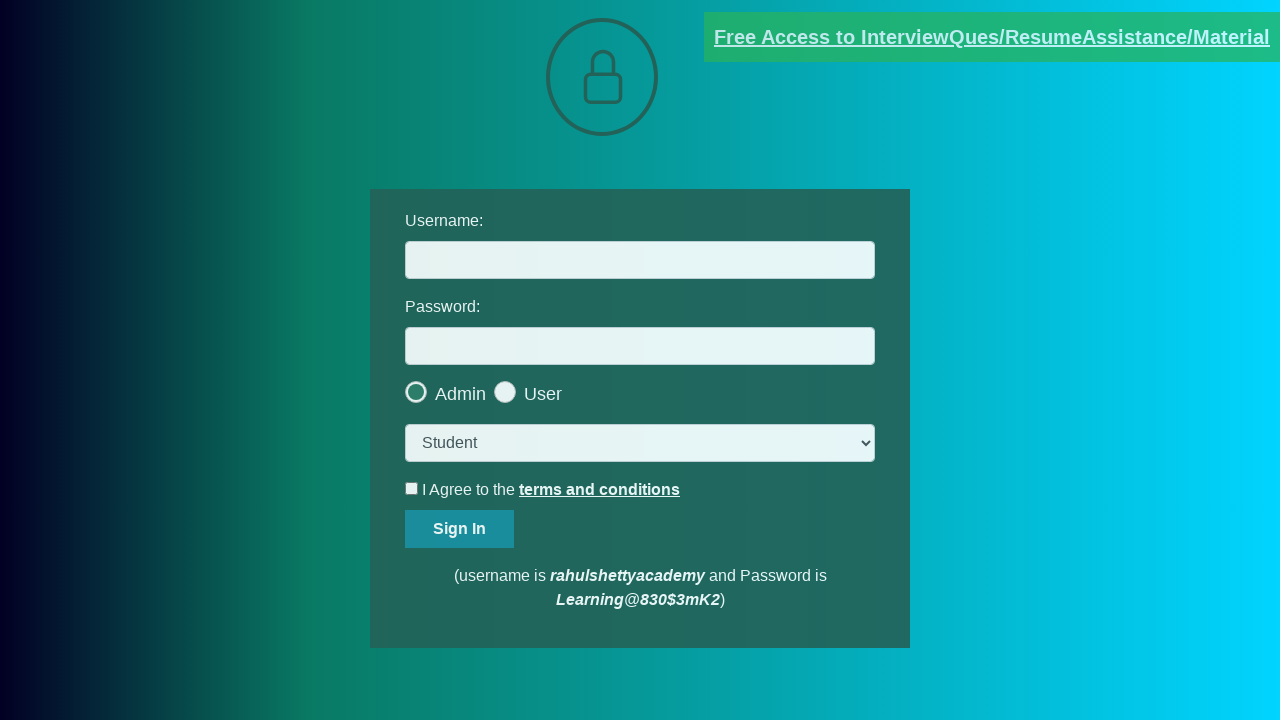